Tests the hobbies checkboxes by clicking each option and verifying selection states.

Starting URL: https://demoqa.com/automation-practice-form

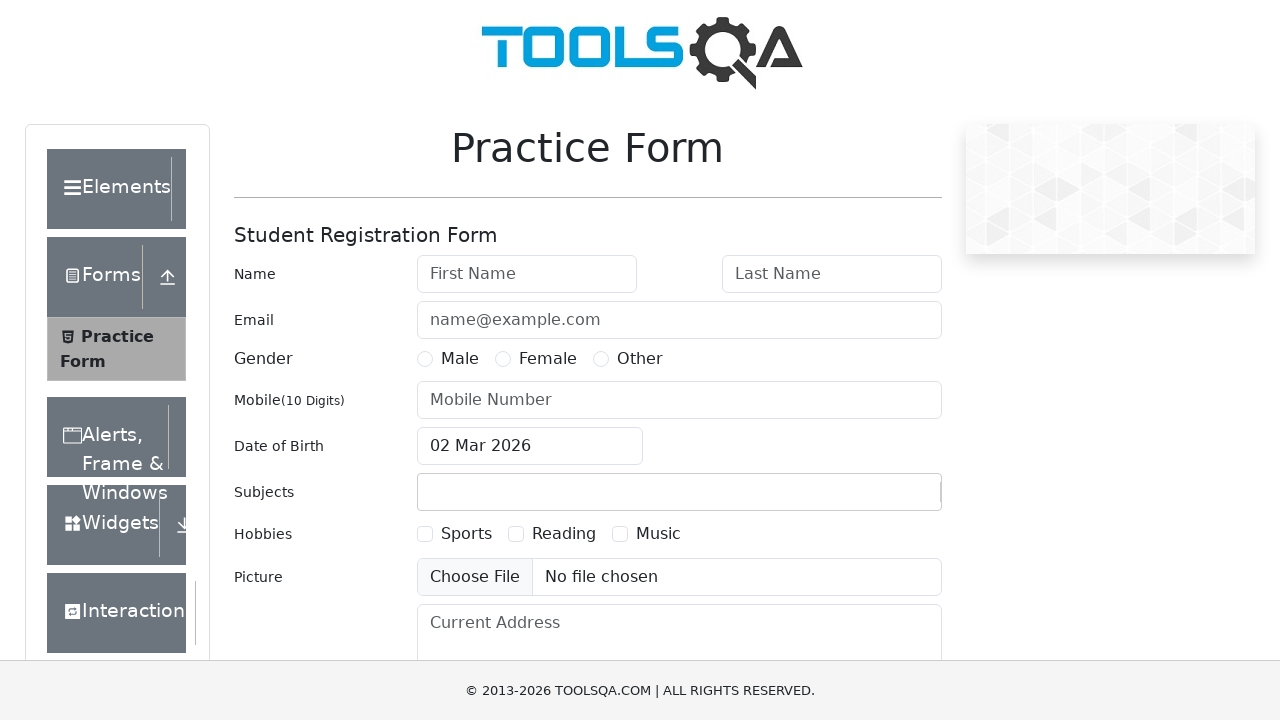

Located first hobbies checkbox (Sports)
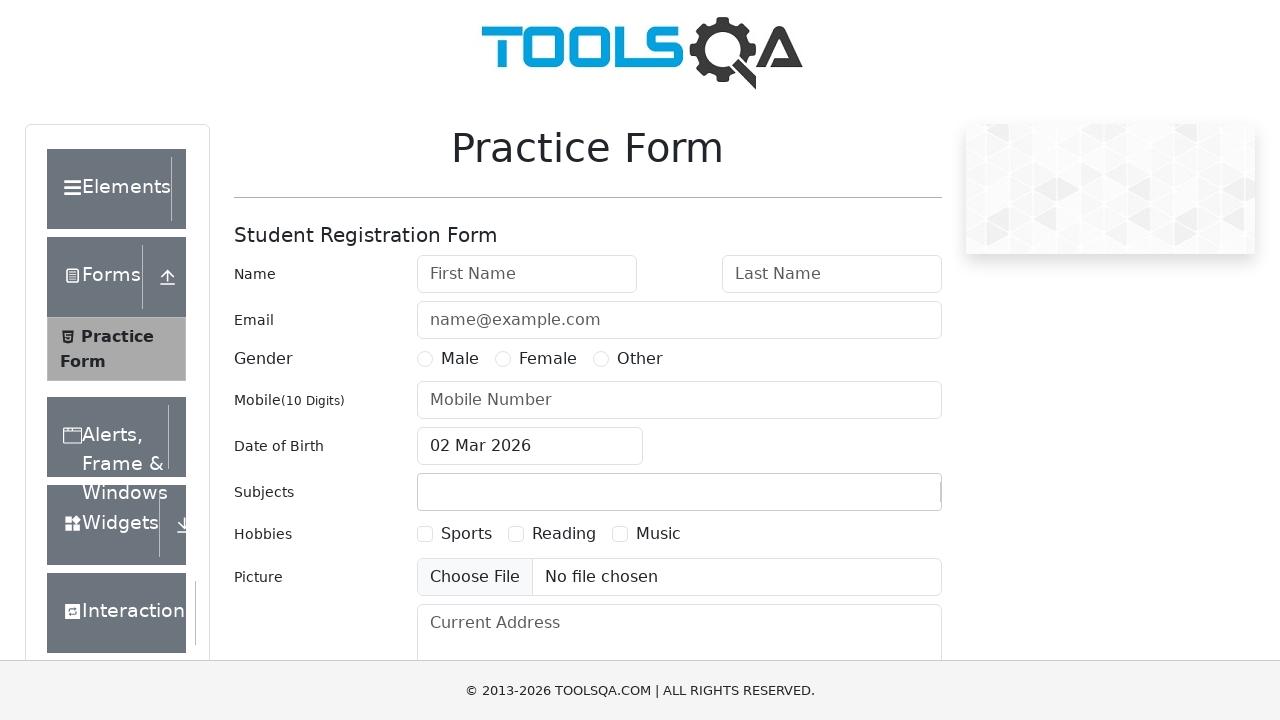

Located second hobbies checkbox (Reading)
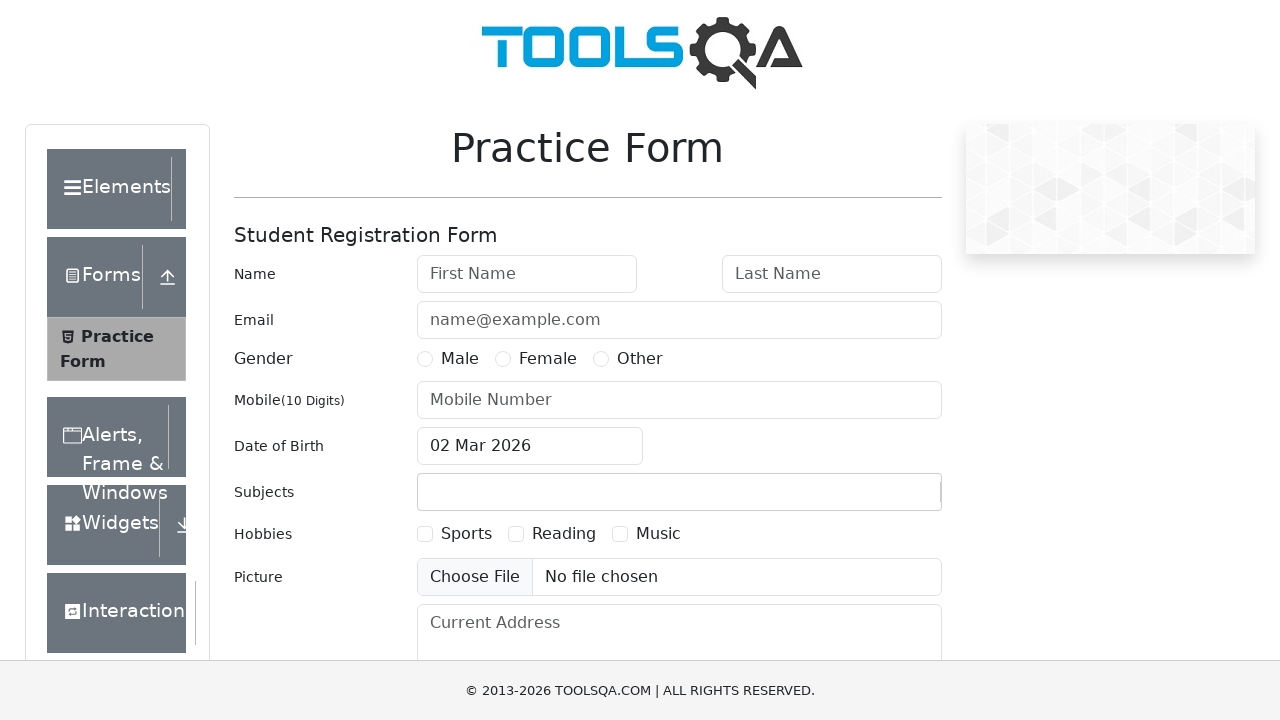

Located third hobbies checkbox (Music)
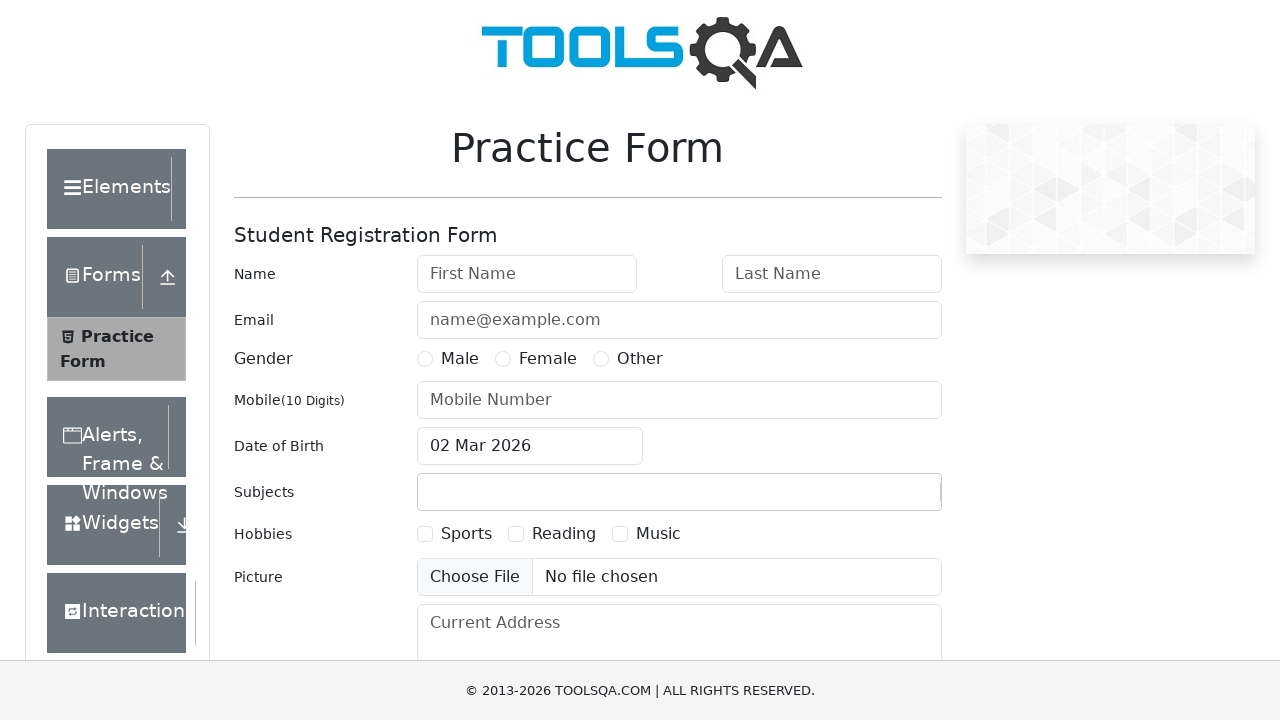

Verified first checkbox has type='checkbox'
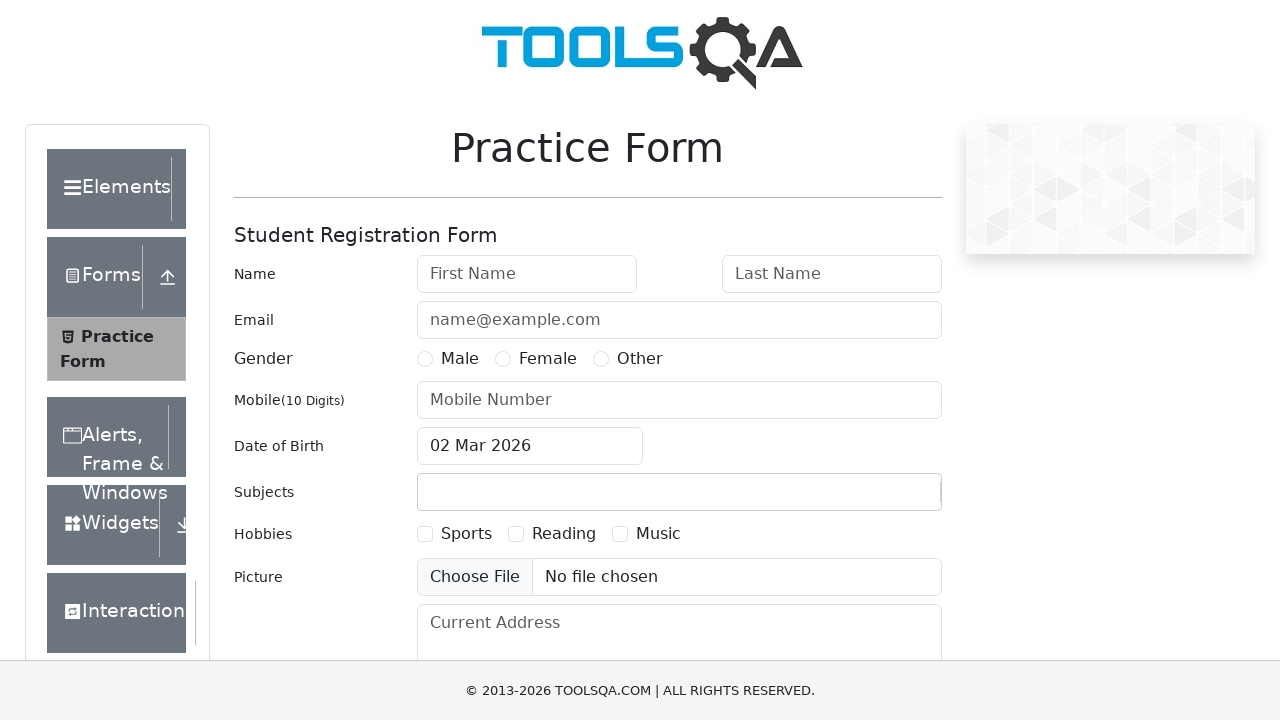

Verified second checkbox has type='checkbox'
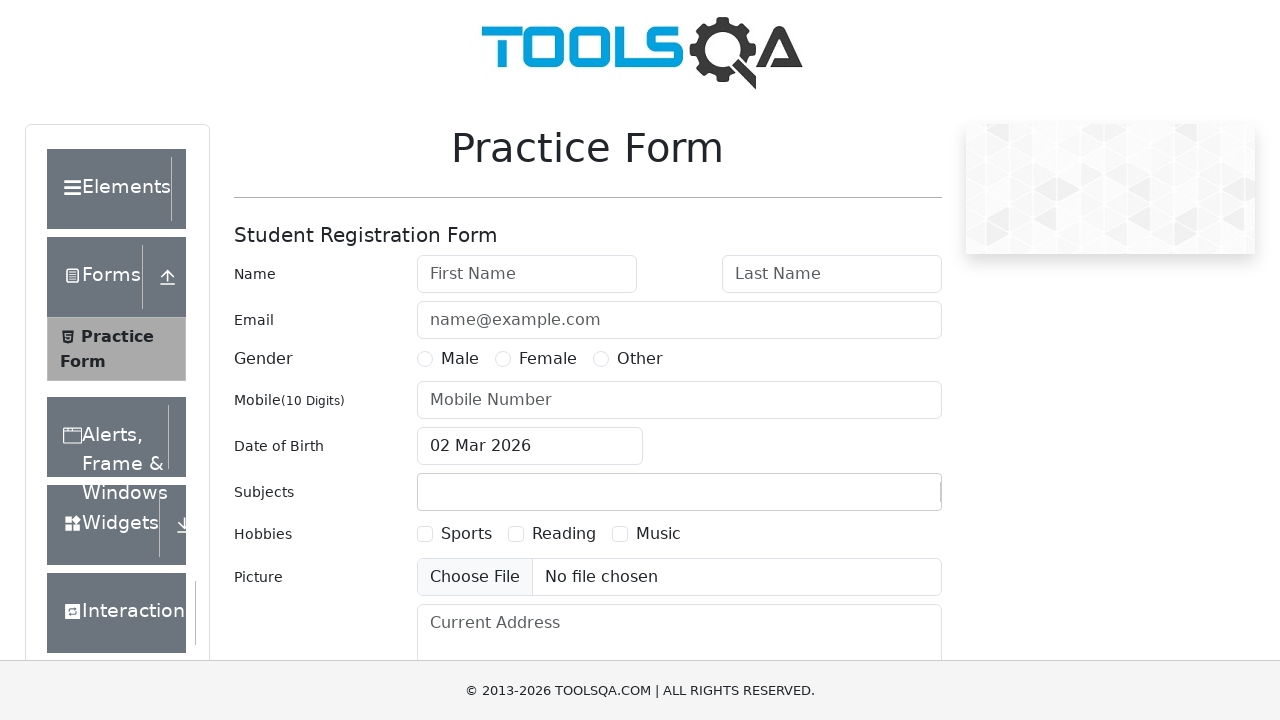

Verified third checkbox has type='checkbox'
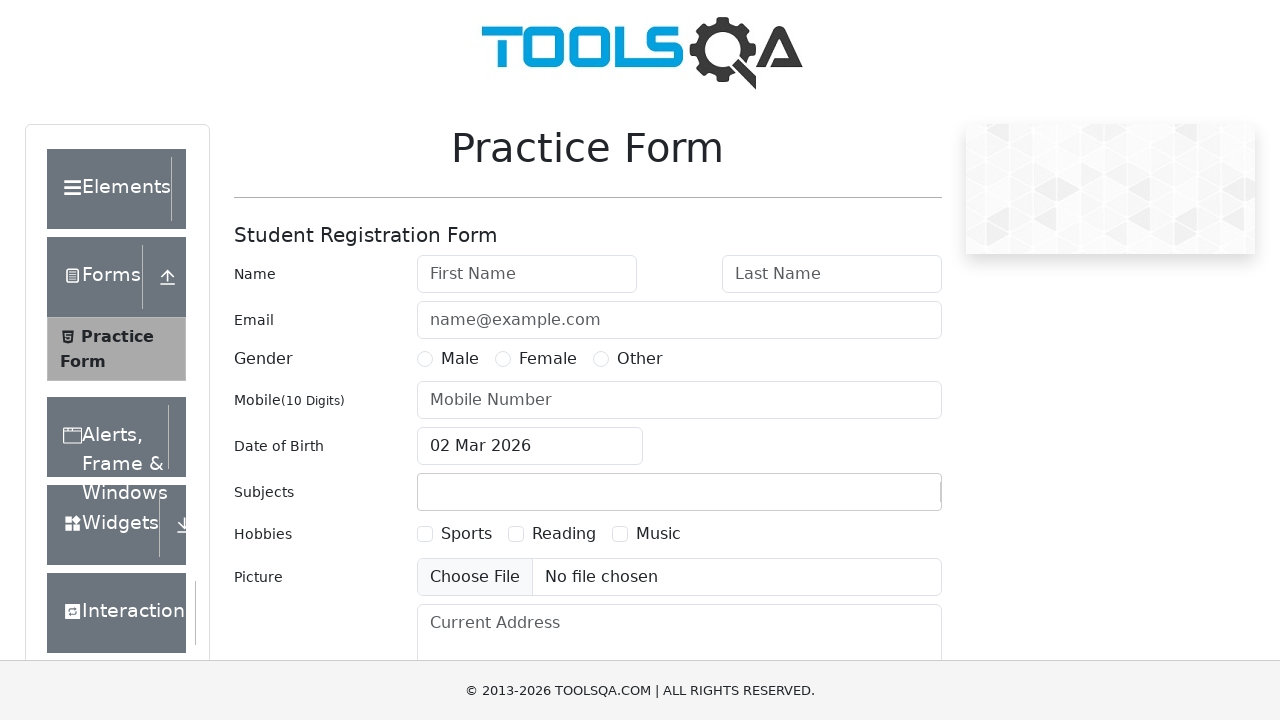

Clicked Sports checkbox via label at (466, 534) on label[for='hobbies-checkbox-1']
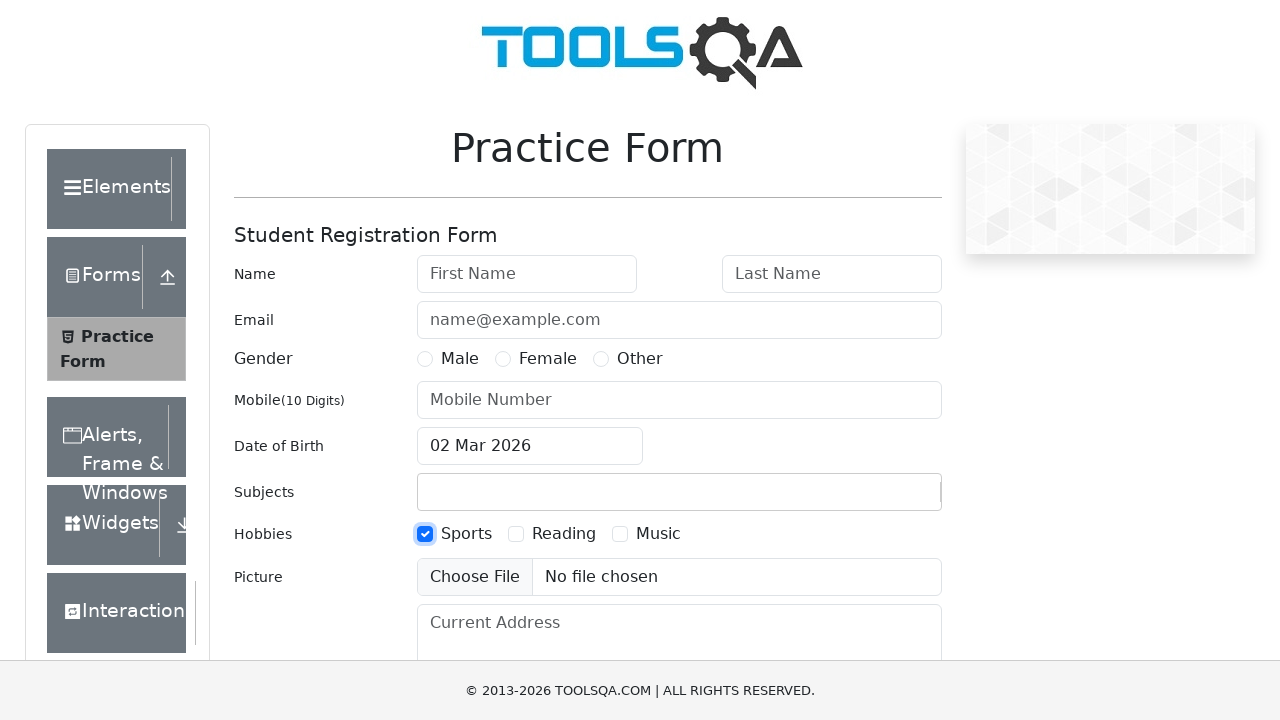

Verified Sports checkbox is now checked
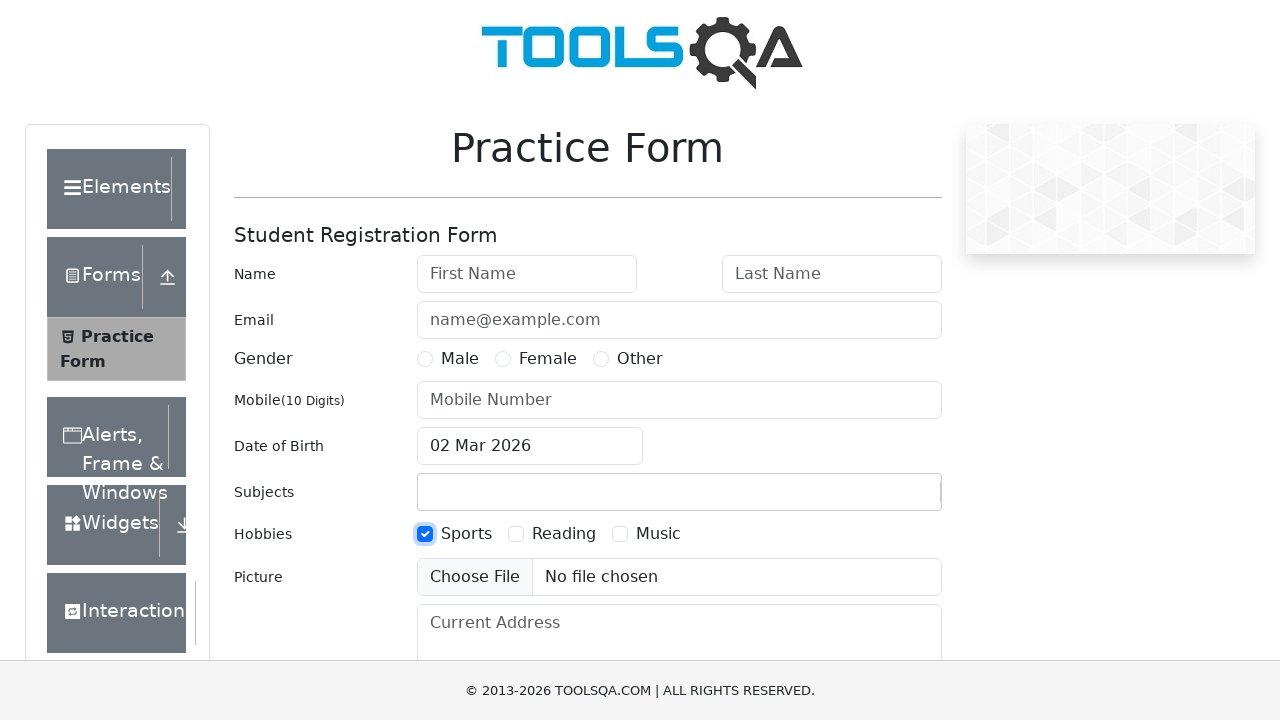

Clicked Reading checkbox via label at (564, 534) on label[for='hobbies-checkbox-2']
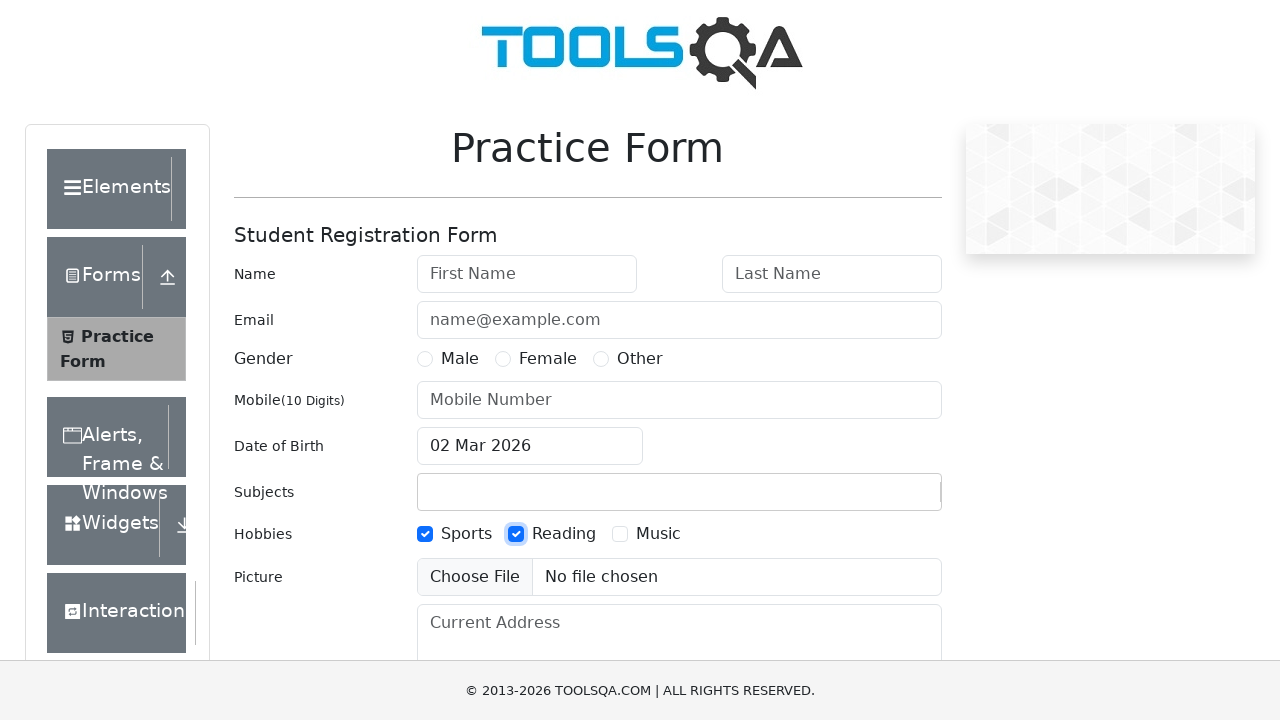

Verified Reading checkbox is now checked
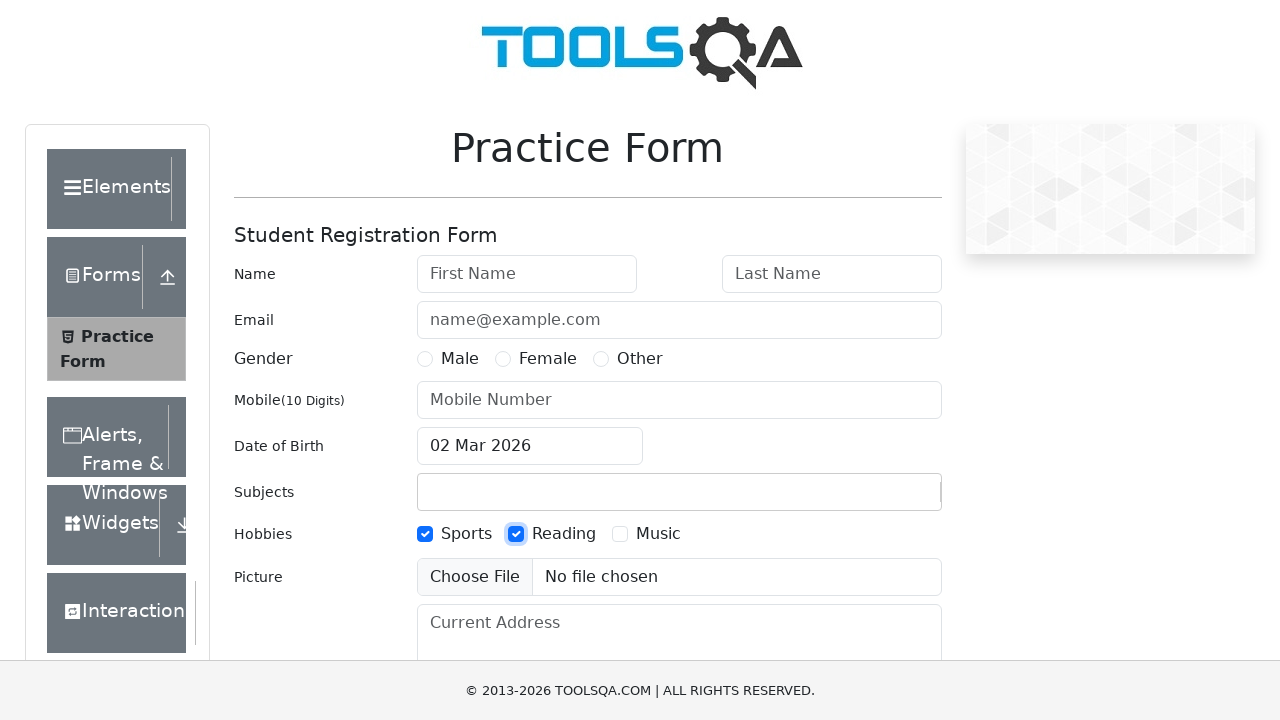

Clicked Music checkbox via label at (658, 534) on label[for='hobbies-checkbox-3']
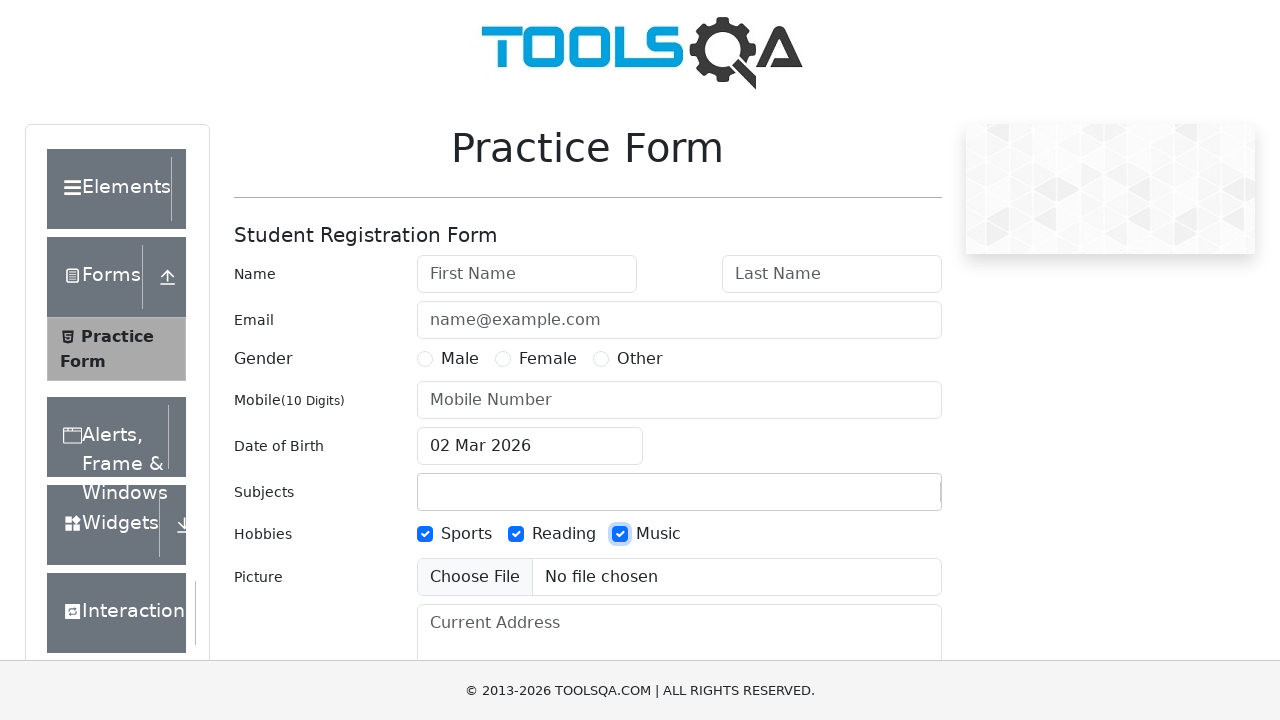

Verified Music checkbox is now checked
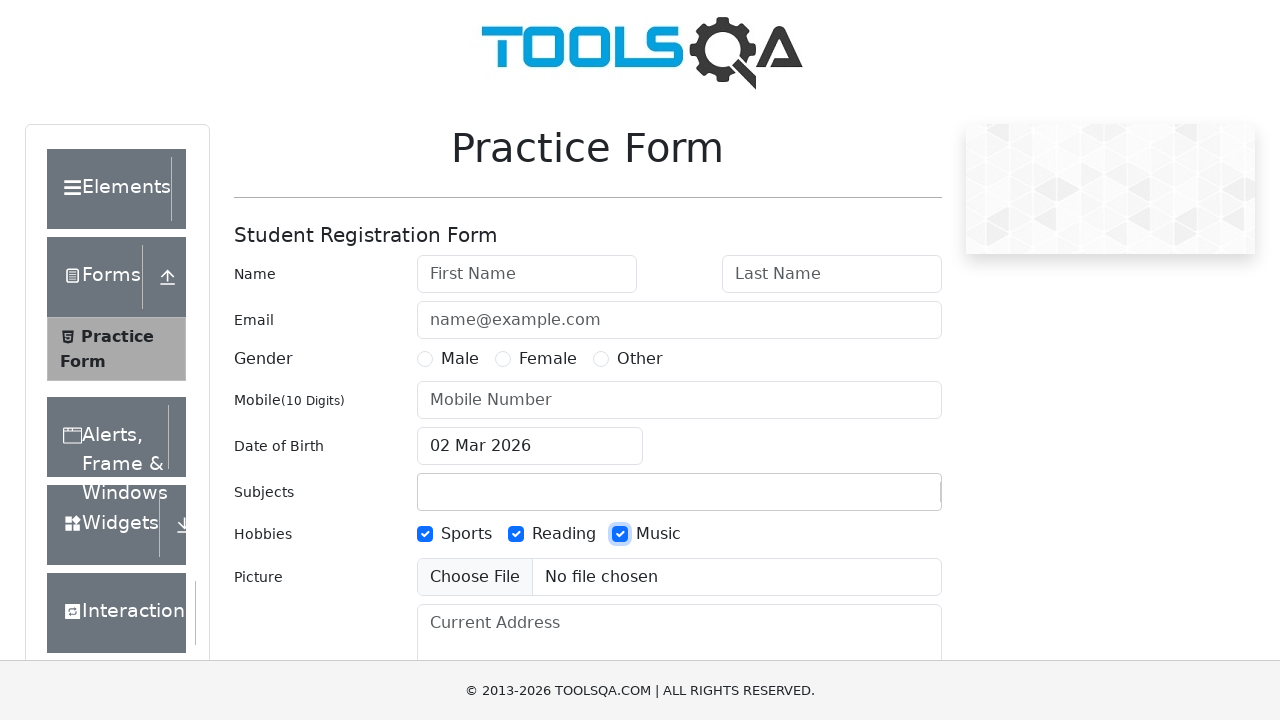

Clicked Sports checkbox to toggle it off at (466, 534) on label[for='hobbies-checkbox-1']
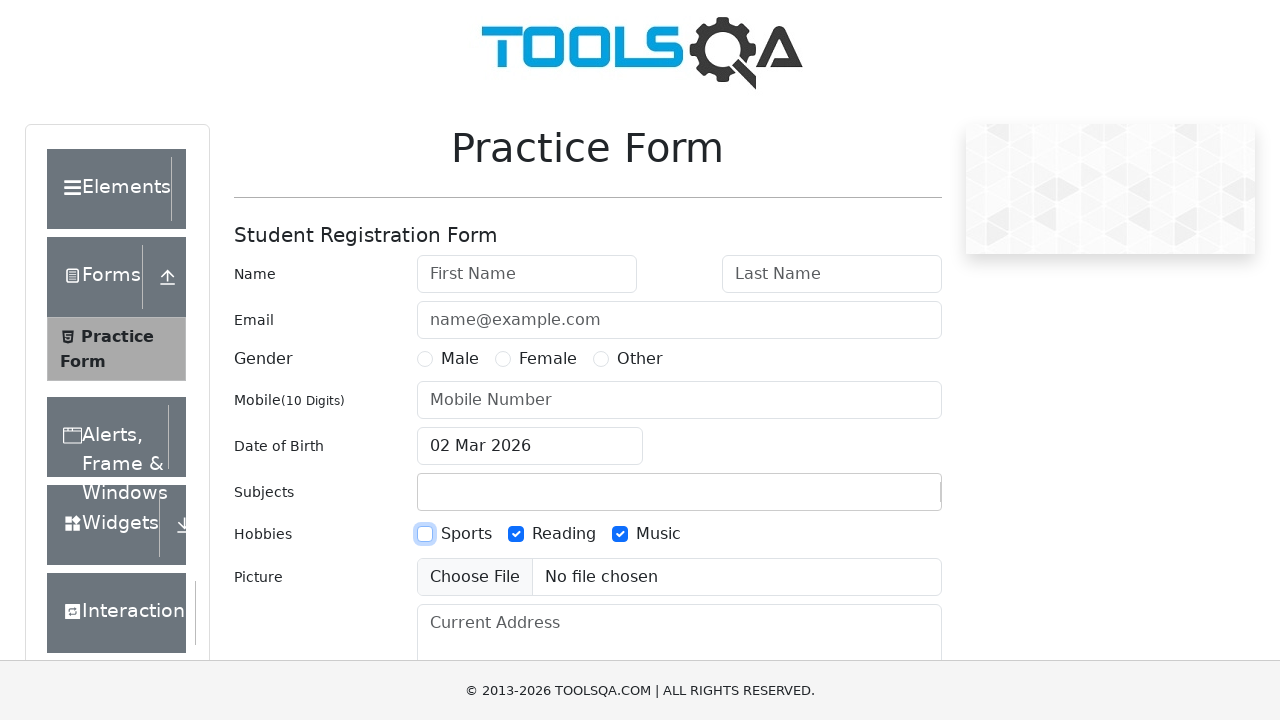

Verified Sports checkbox is now unchecked
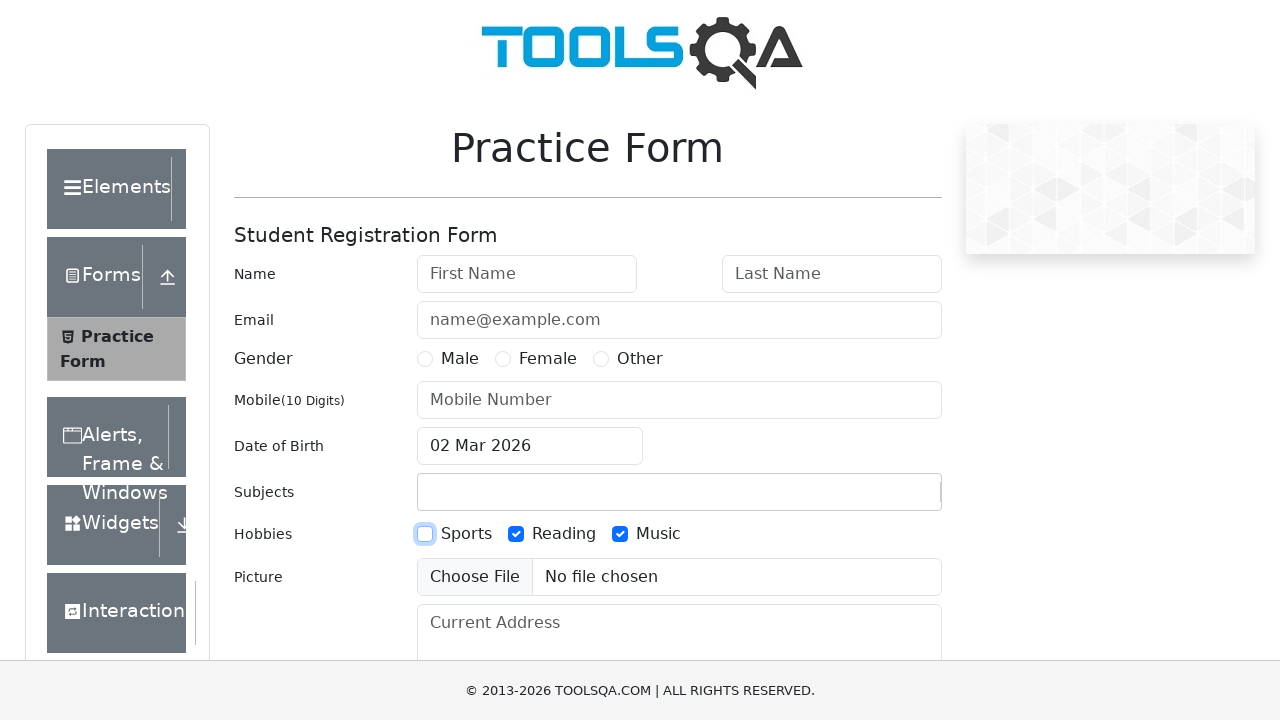

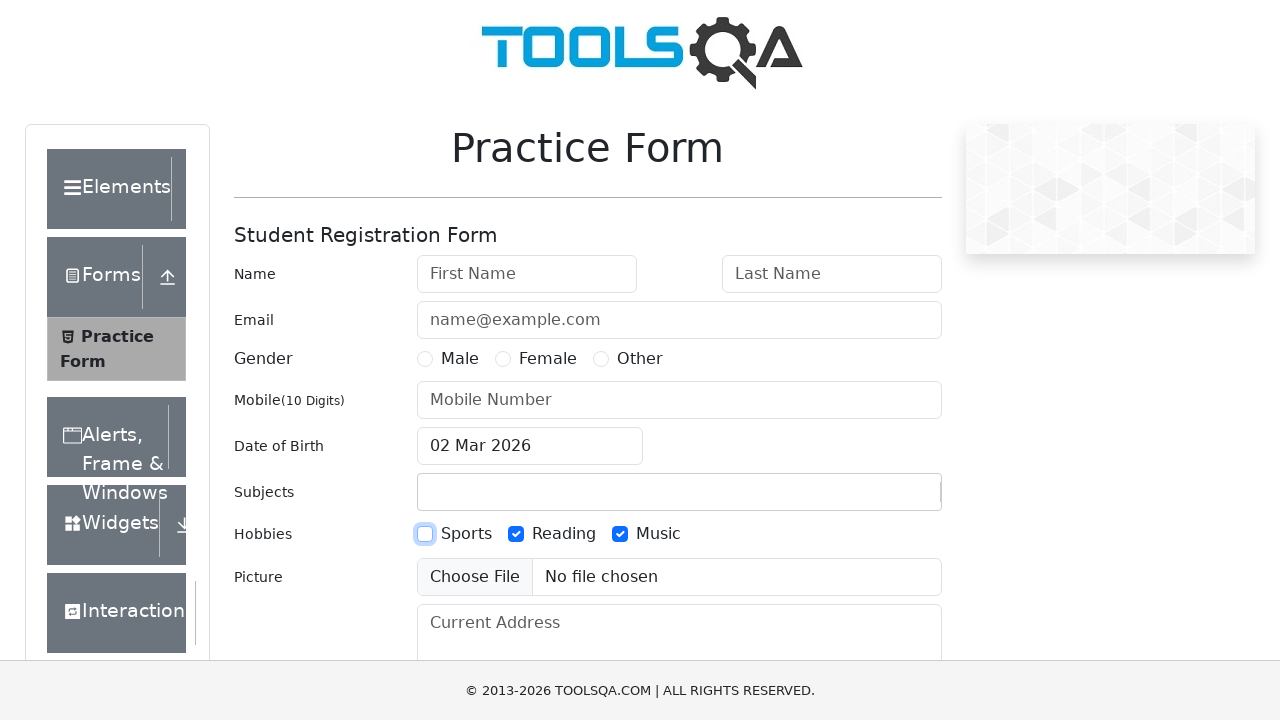